Tests JavaScript prompt alert by clicking a button, entering text in the prompt, and accepting it

Starting URL: http://the-internet.herokuapp.com/javascript_alerts

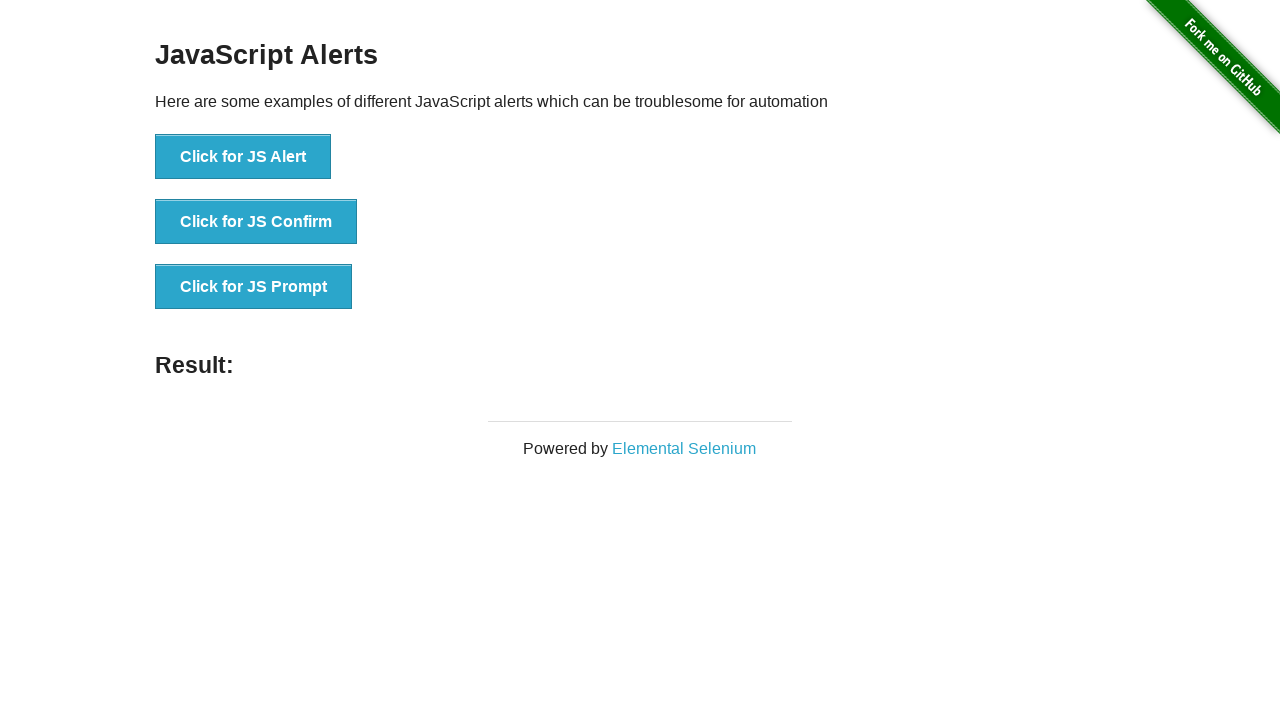

Set up dialog handler to accept prompt with text 'Everything is OK!'
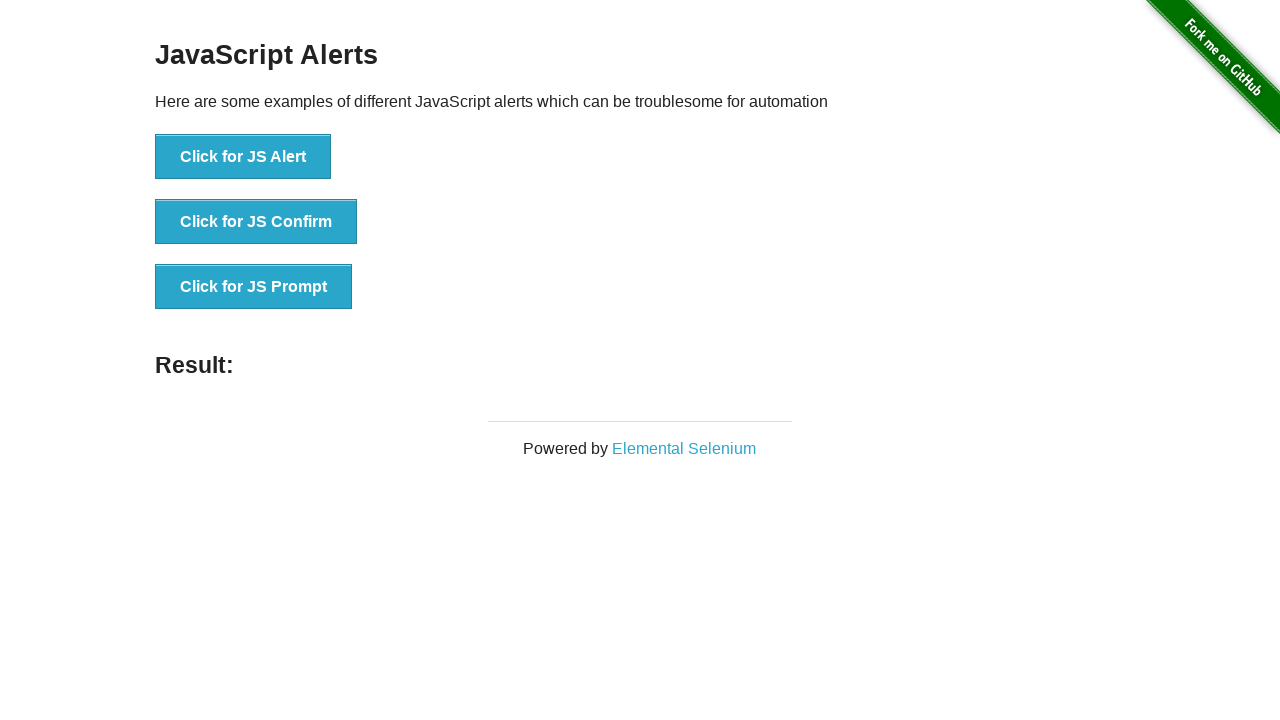

Clicked 'Click for JS Prompt' button to trigger JavaScript prompt at (254, 287) on xpath=//button[. = 'Click for JS Prompt']
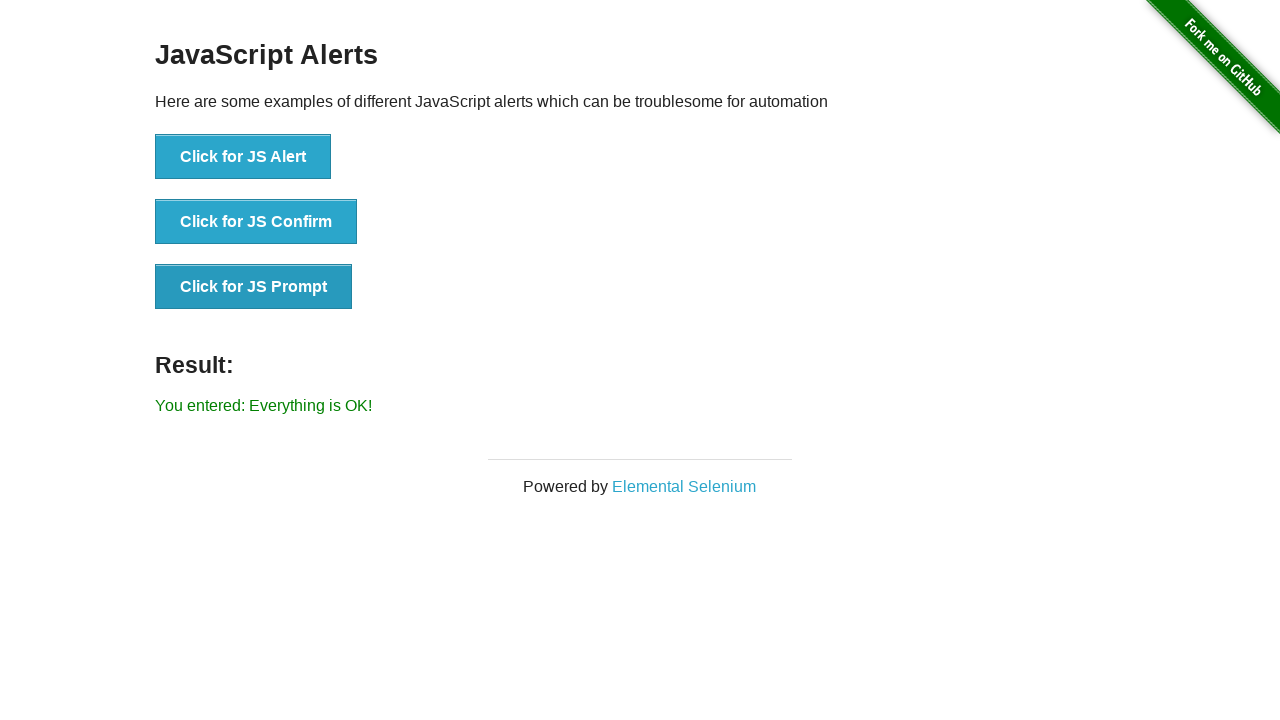

Prompt result text appeared on page
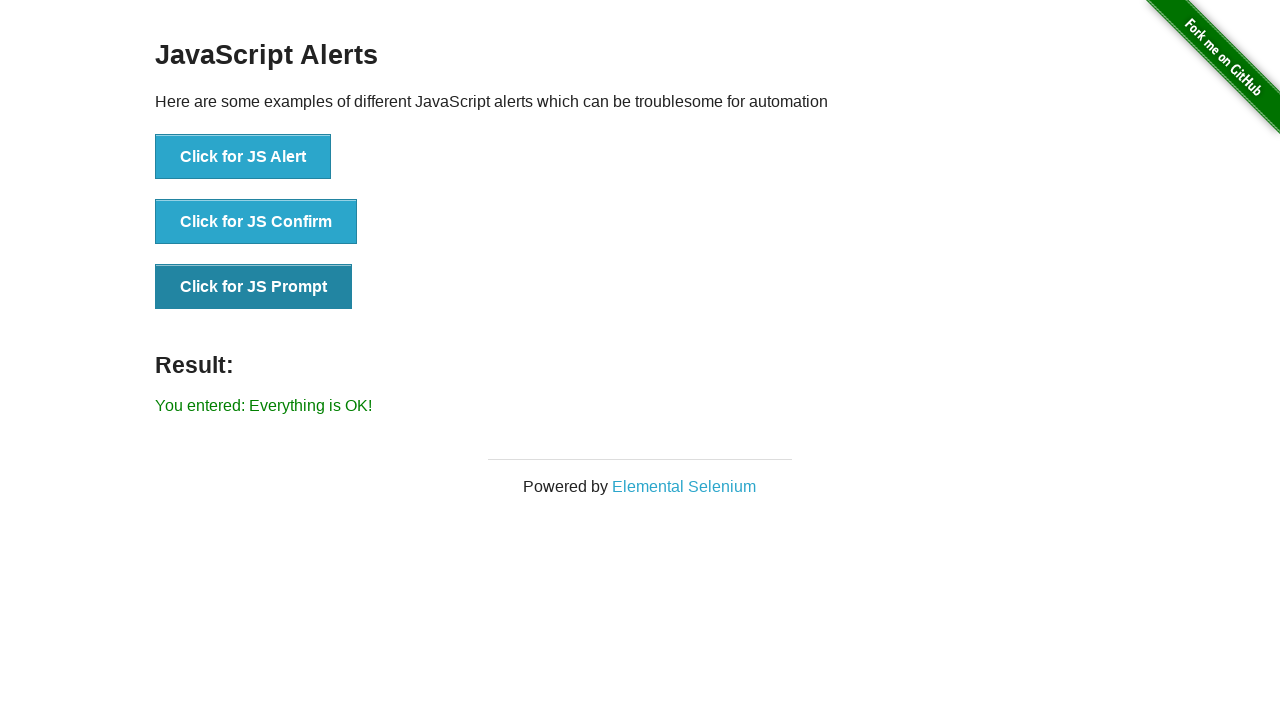

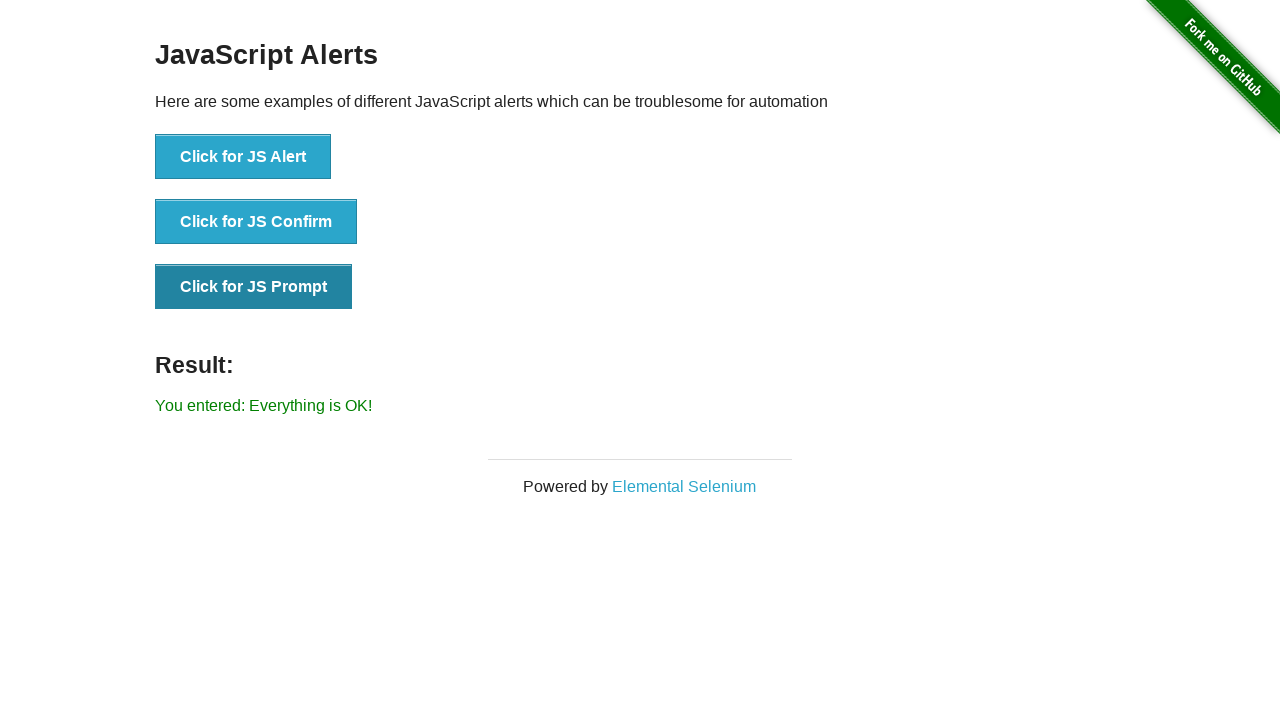